Tests checkbox handling by selecting multiple checkboxes, then unselecting them if they are already selected

Starting URL: https://testautomationpractice.blogspot.com/

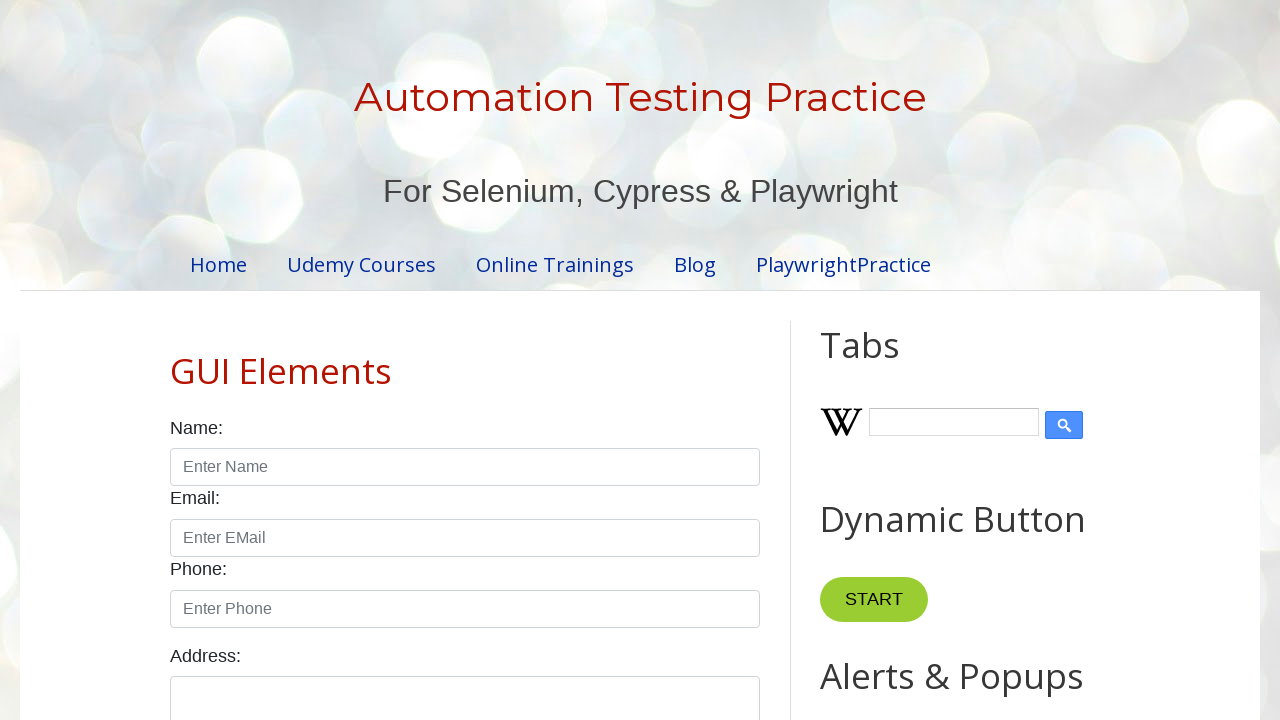

Scrolled to Sunday checkbox element into view
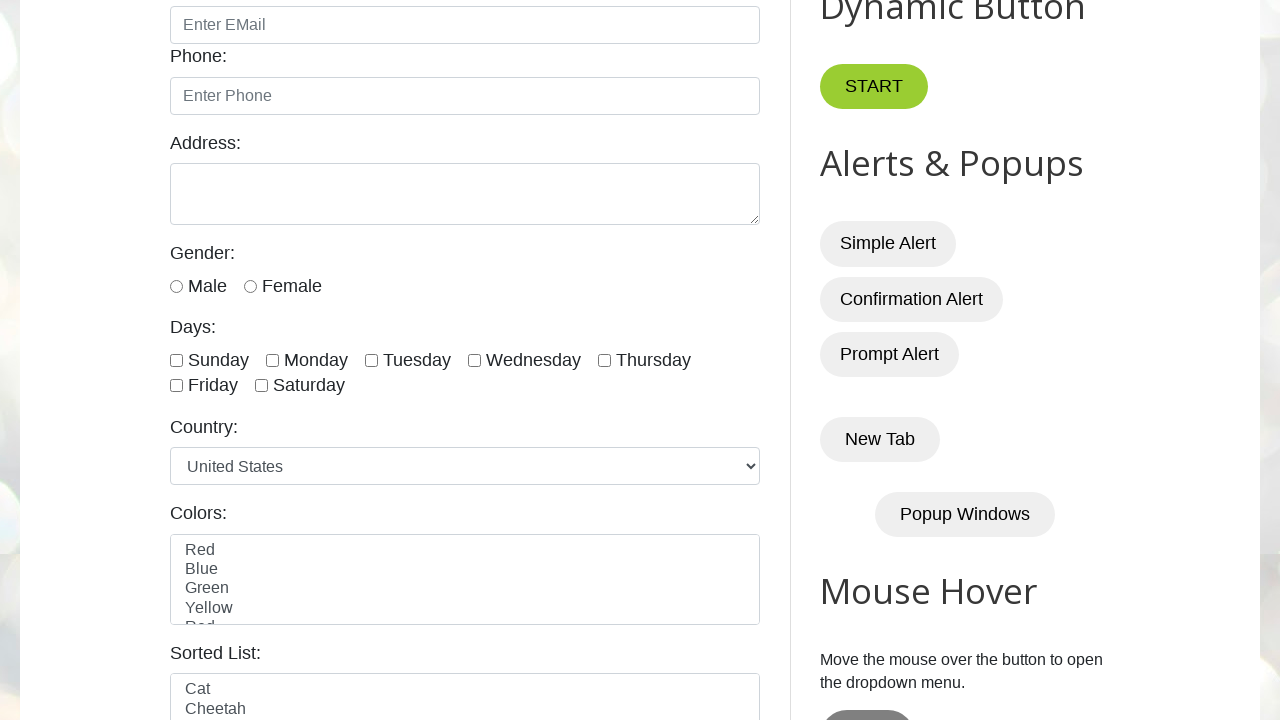

Located 7 checkboxes with form-check-input class
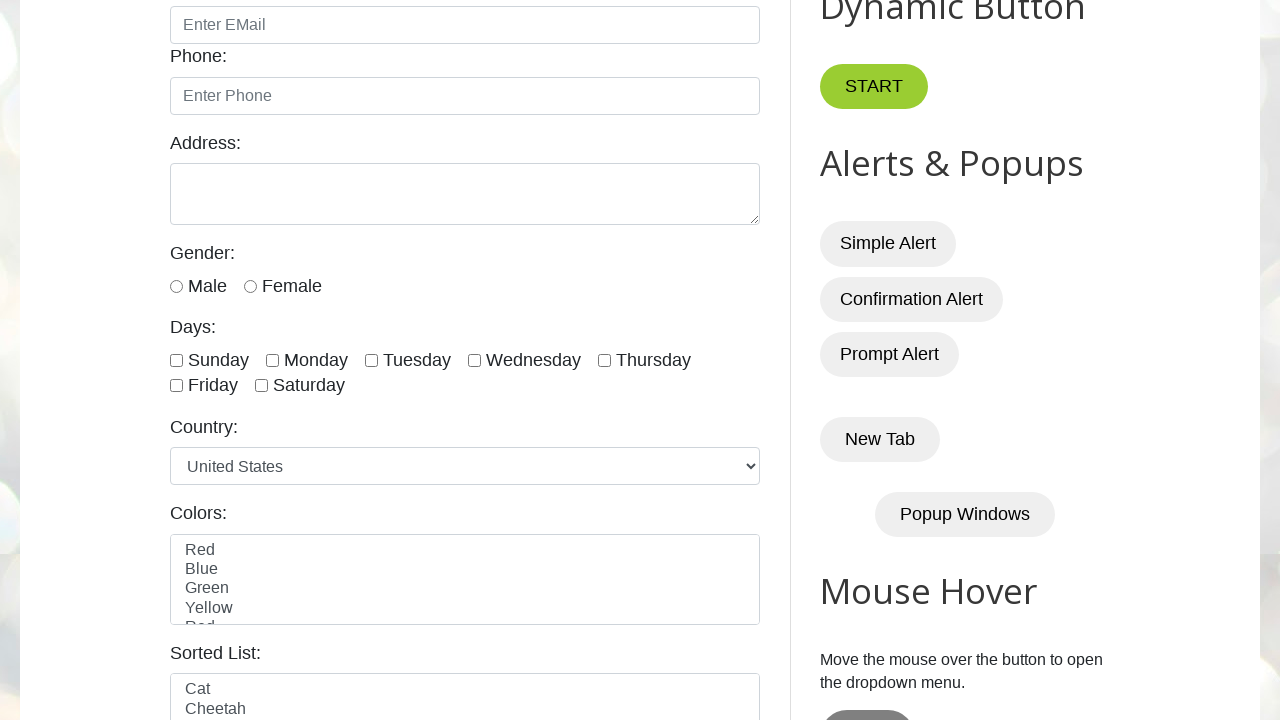

Clicked checkbox at index 4 to select it at (604, 360) on xpath=//input[@class='form-check-input' and @type='checkbox'] >> nth=4
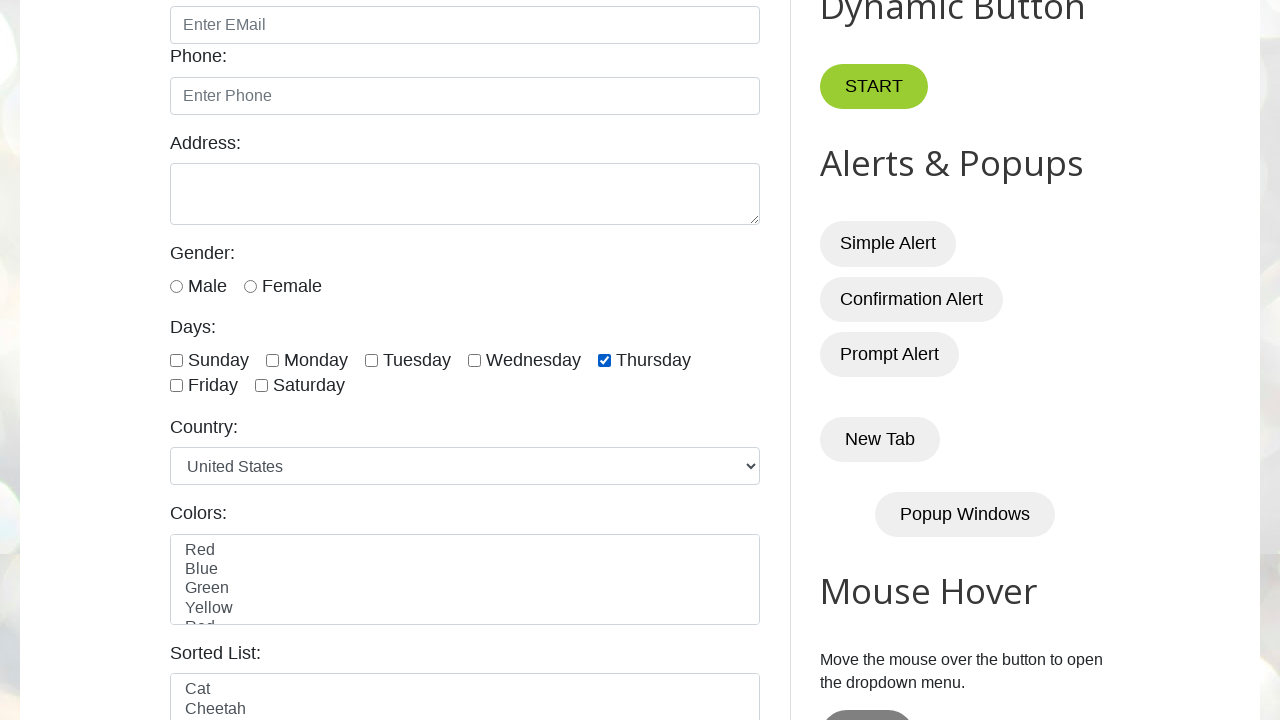

Clicked checkbox at index 5 to select it at (176, 386) on xpath=//input[@class='form-check-input' and @type='checkbox'] >> nth=5
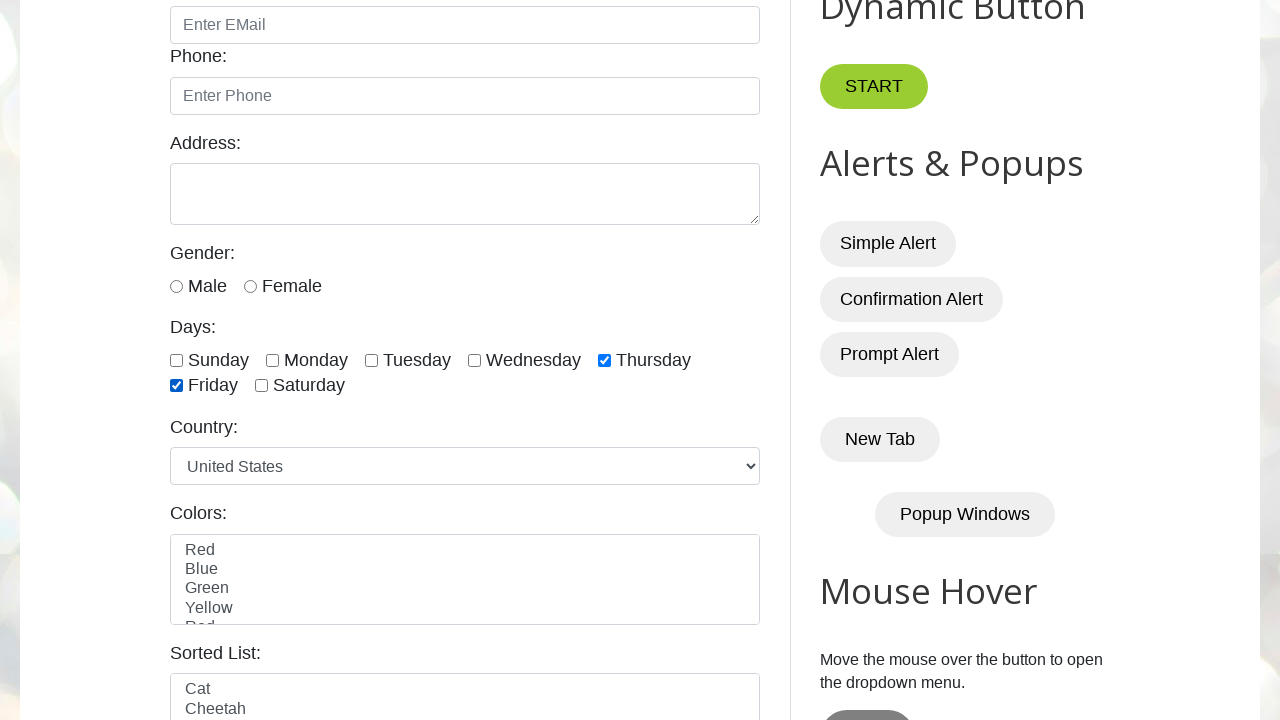

Clicked checkbox at index 6 to select it at (262, 386) on xpath=//input[@class='form-check-input' and @type='checkbox'] >> nth=6
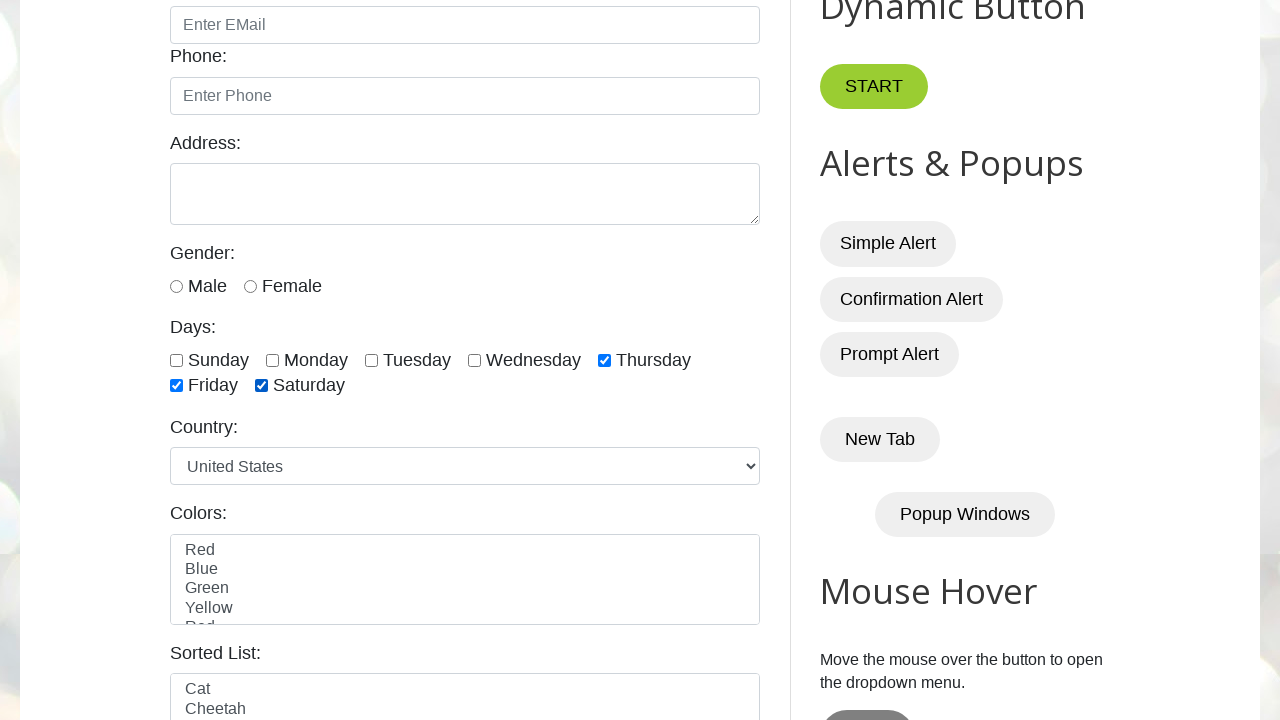

Waited 3 seconds to observe checkbox selections
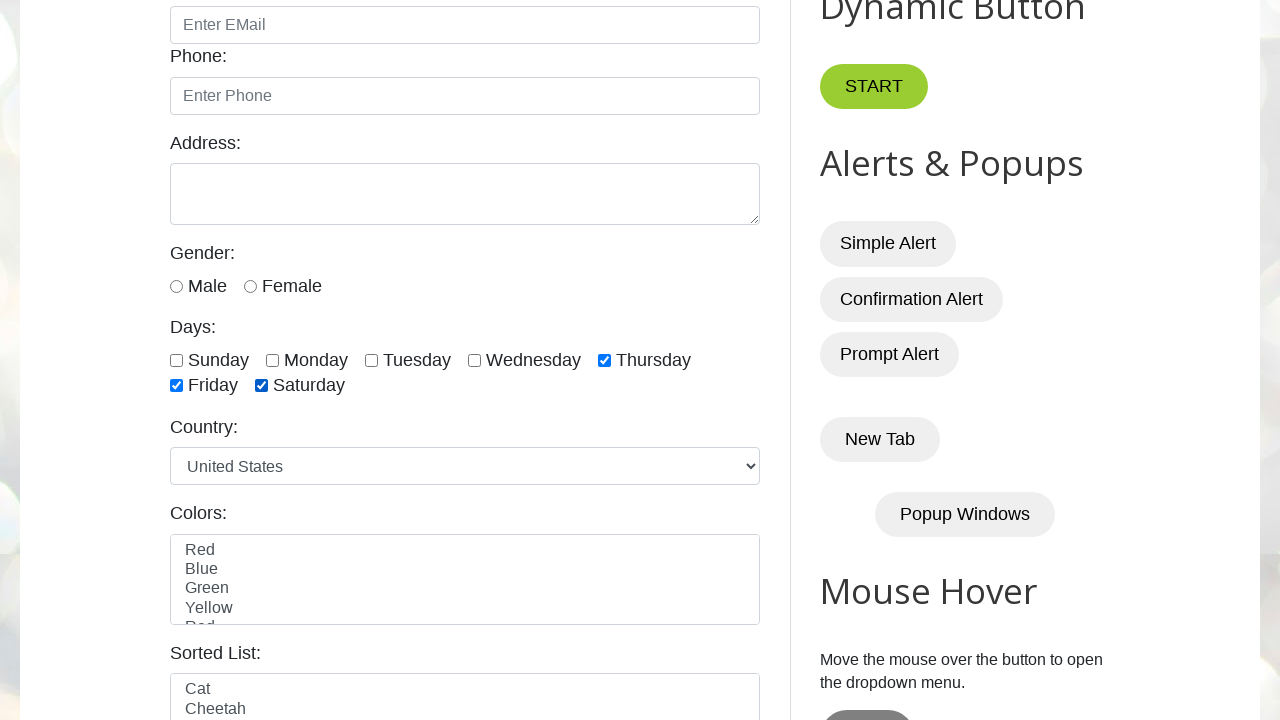

Unchecked checkbox at index 4 as it was selected at (604, 360) on xpath=//input[@class='form-check-input' and @type='checkbox'] >> nth=4
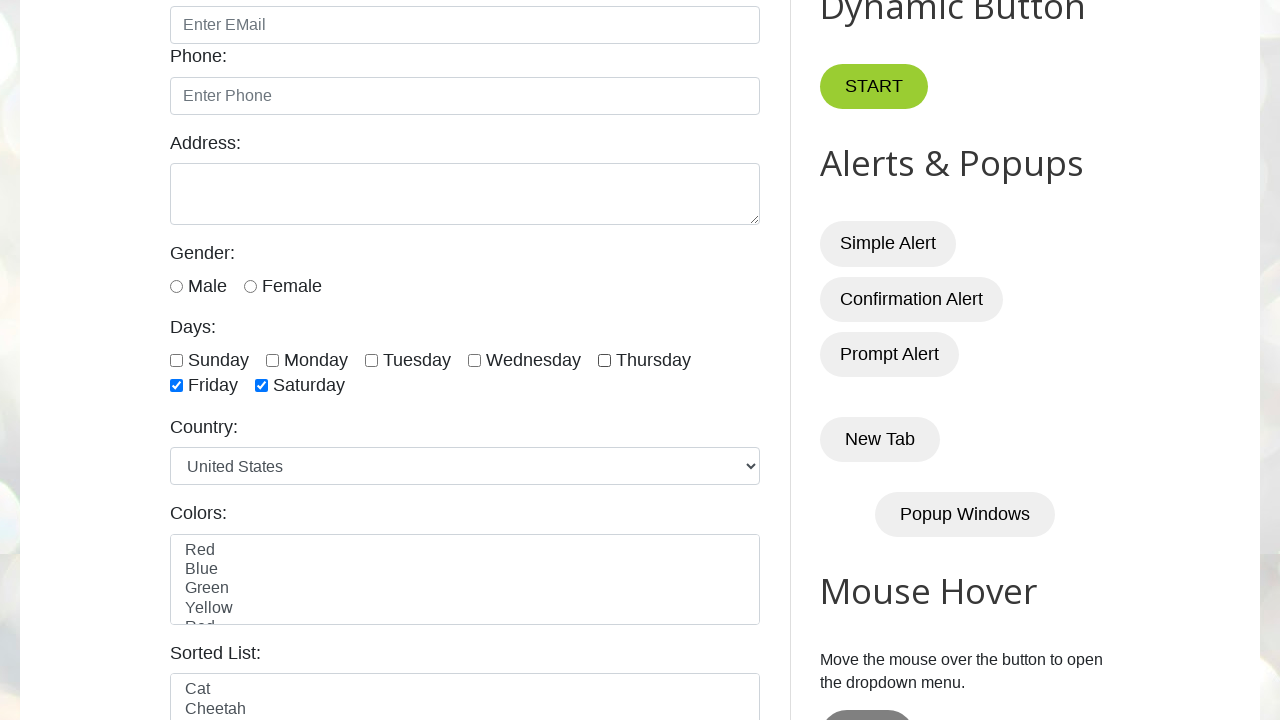

Unchecked checkbox at index 5 as it was selected at (176, 386) on xpath=//input[@class='form-check-input' and @type='checkbox'] >> nth=5
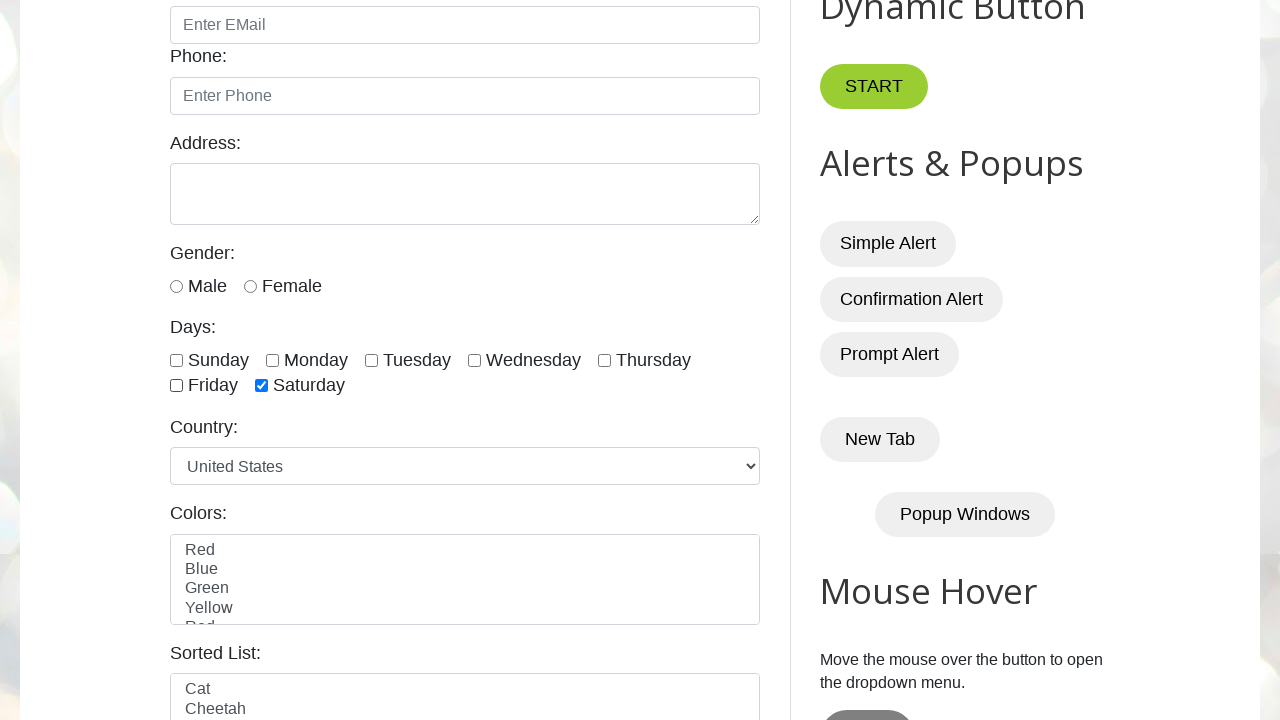

Unchecked checkbox at index 6 as it was selected at (262, 386) on xpath=//input[@class='form-check-input' and @type='checkbox'] >> nth=6
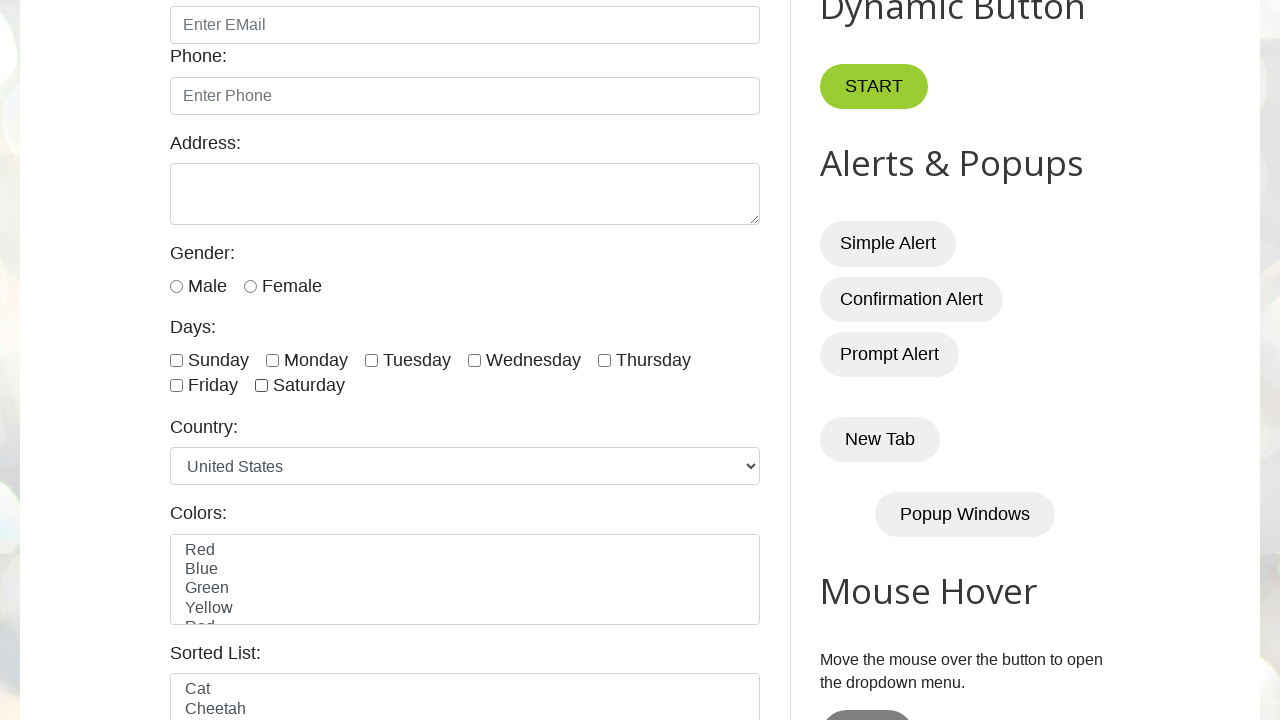

Waited 2 seconds before test completion
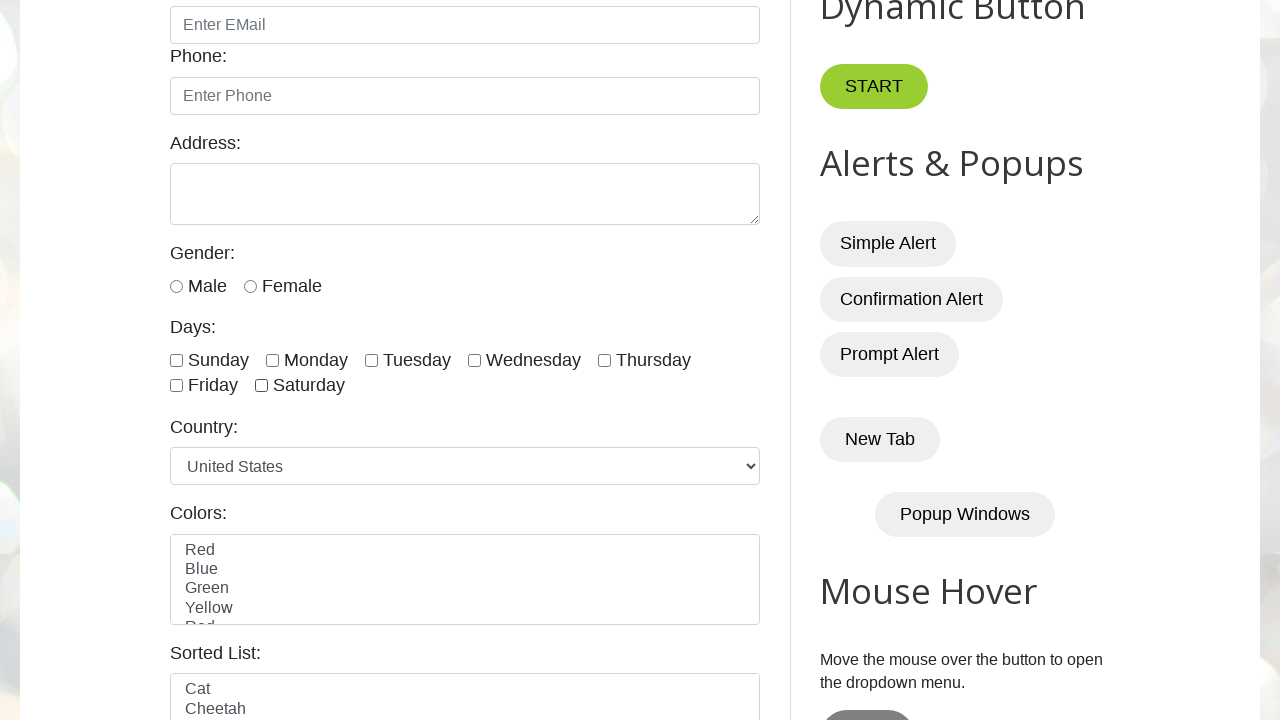

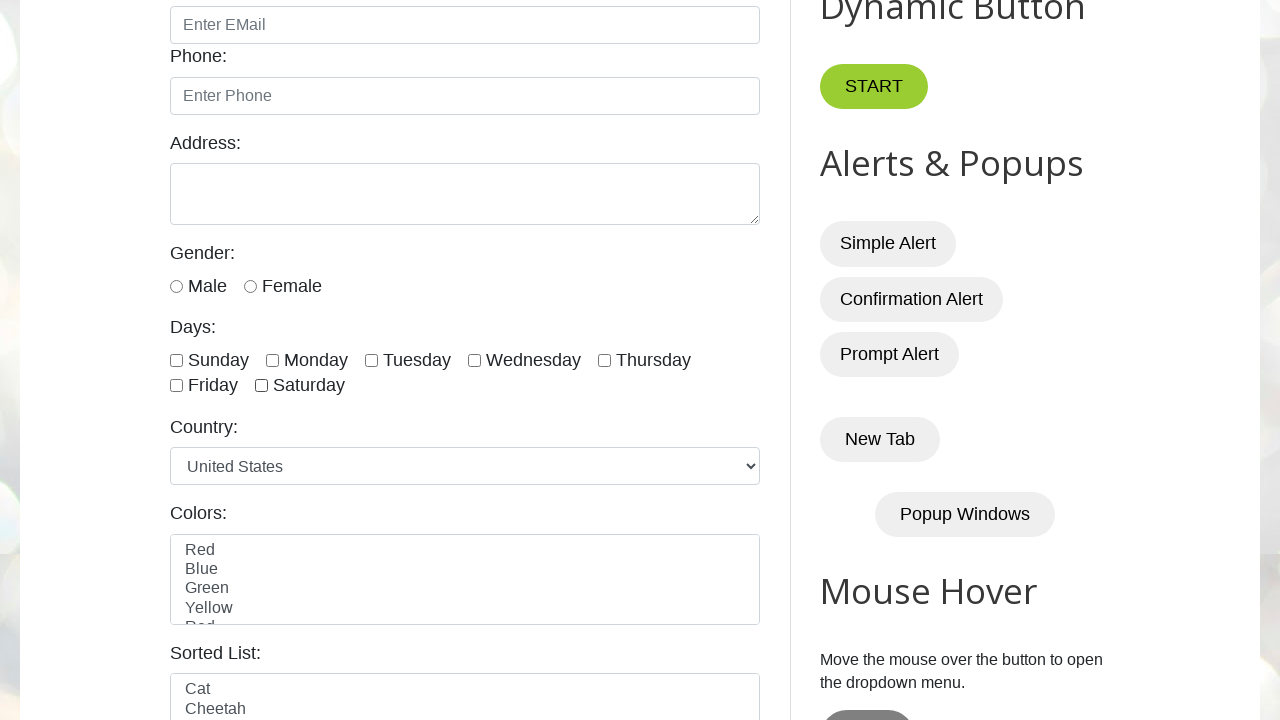